Tests search functionality by clicking on the search box and selecting an interactive dog toys search suggestion

Starting URL: https://pawsindia.com

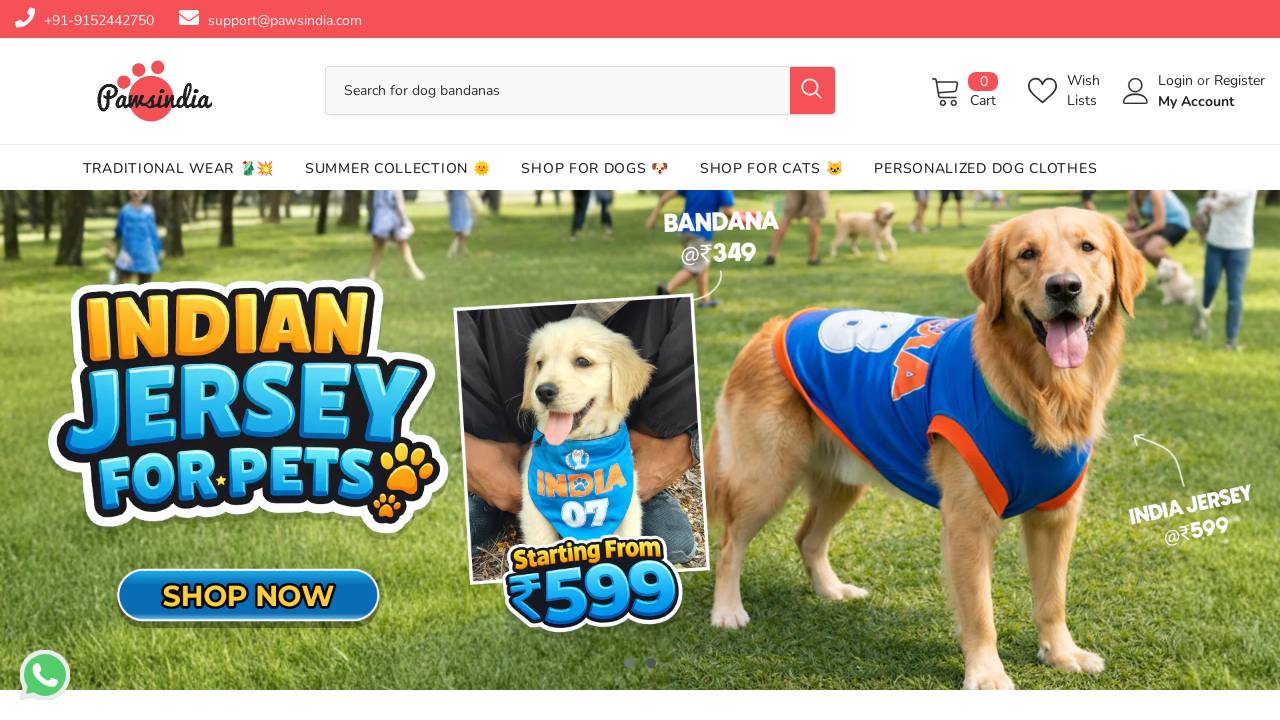

Clicked on the second search box instance at (558, 91) on input[type='search'] >> nth=1
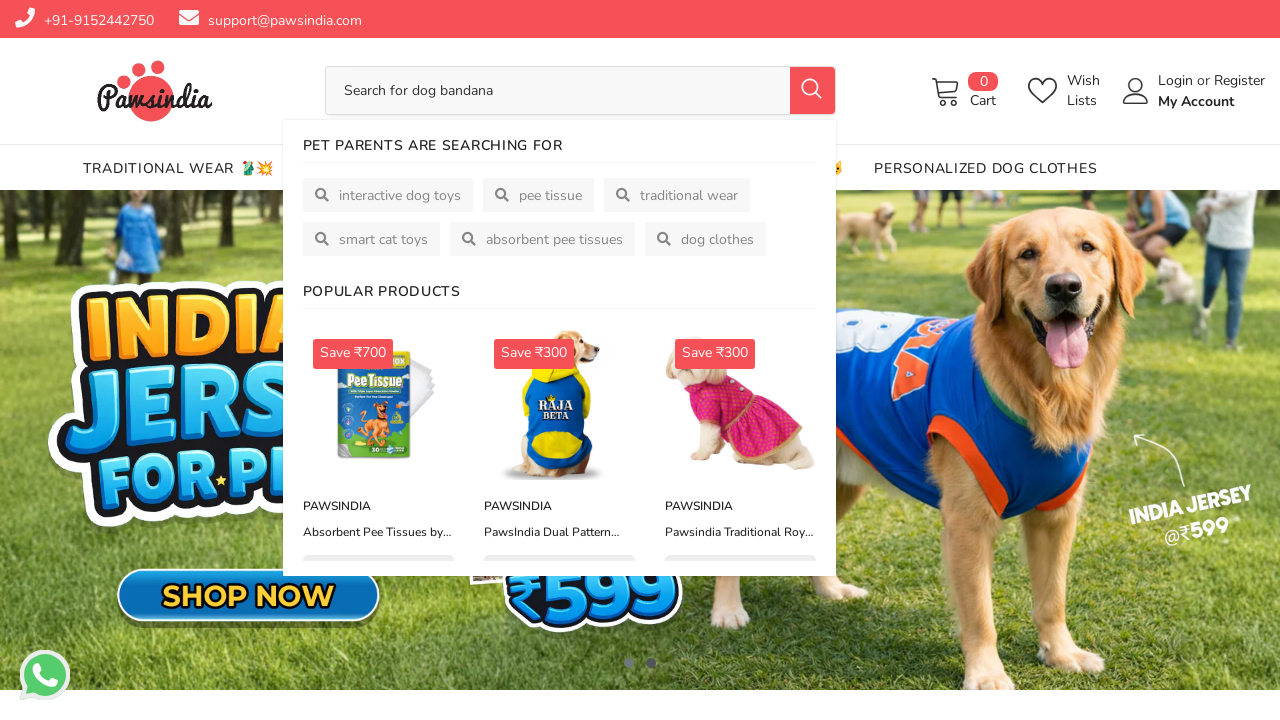

Waited 2 seconds for search suggestions to appear
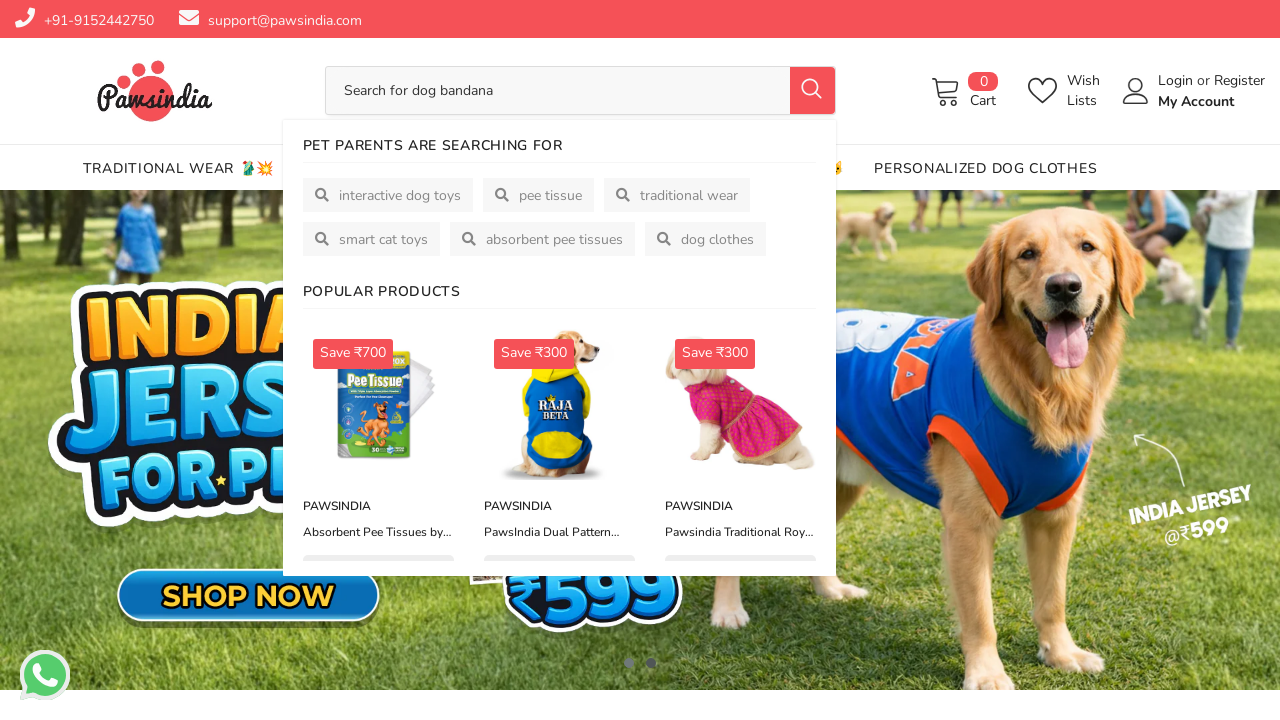

Selected interactive dog toys search suggestion at (388, 195) on a[href*='/search?q=interactive-dog-toys*&type=product'] >> nth=1
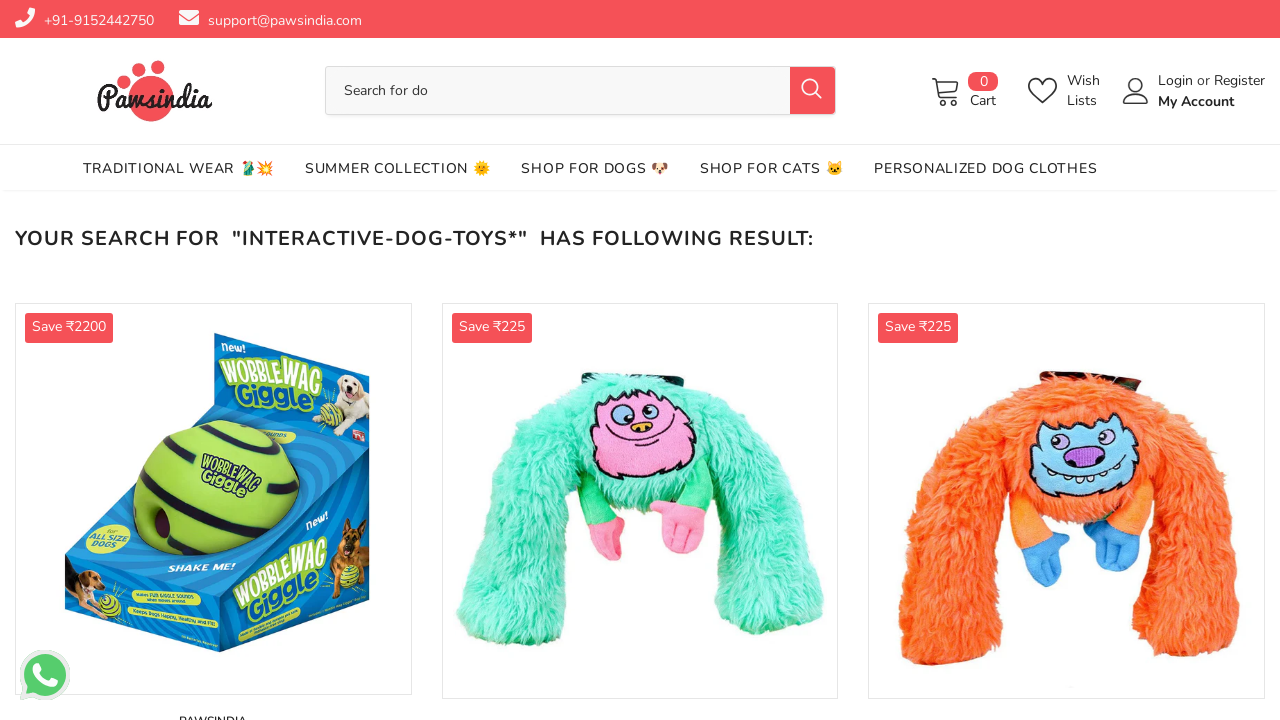

Search results page loaded with page header visible
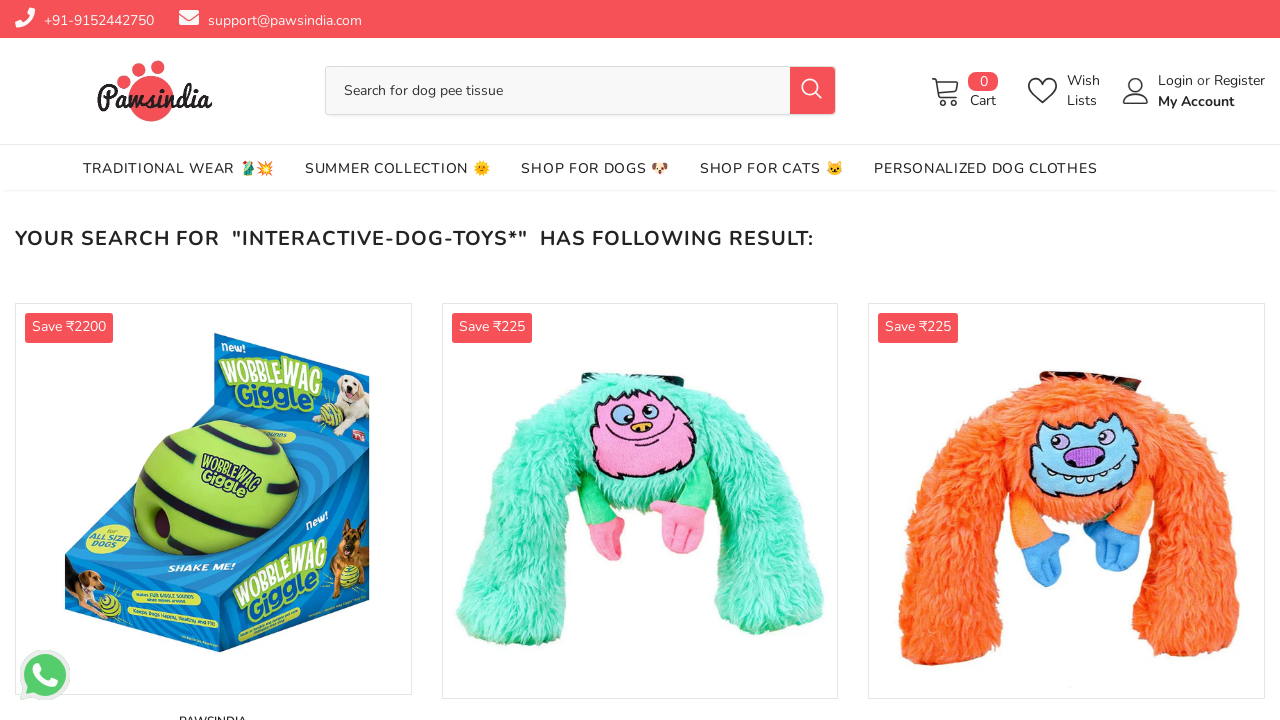

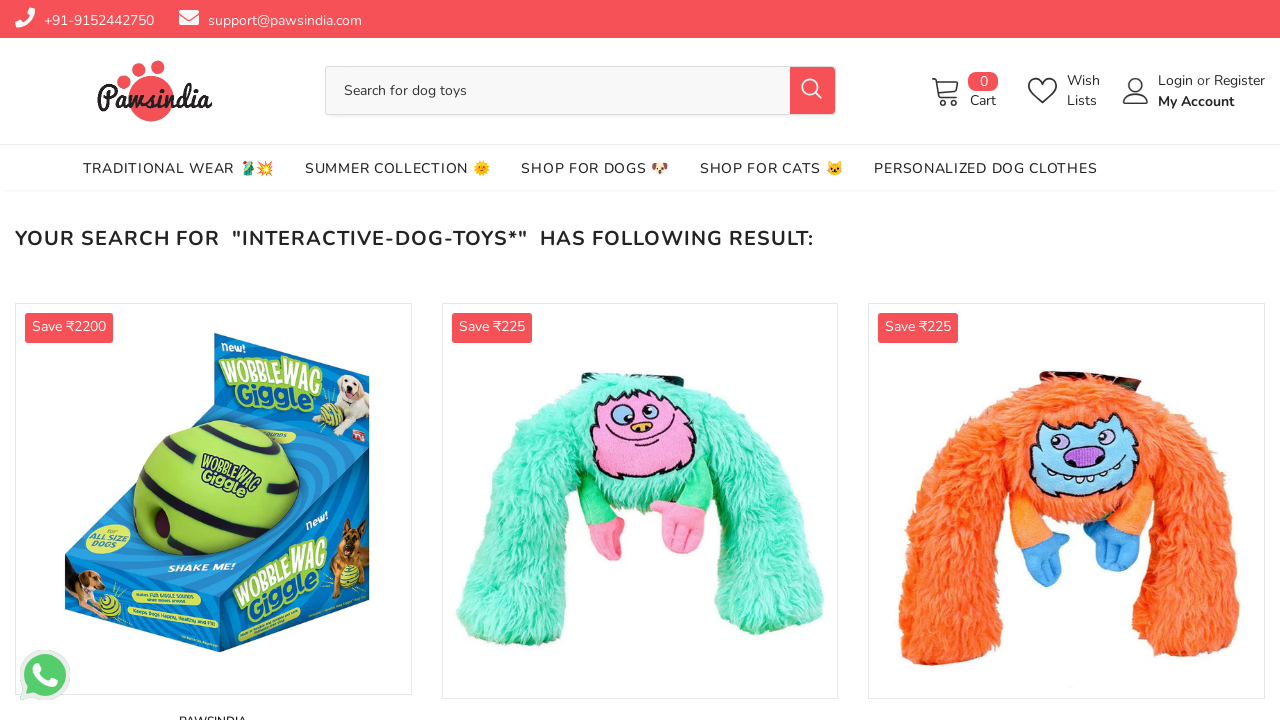